Tests pagination functionality by clicking through all page numbers and verifying that the product table loads on each page

Starting URL: https://testautomationpractice.blogspot.com/

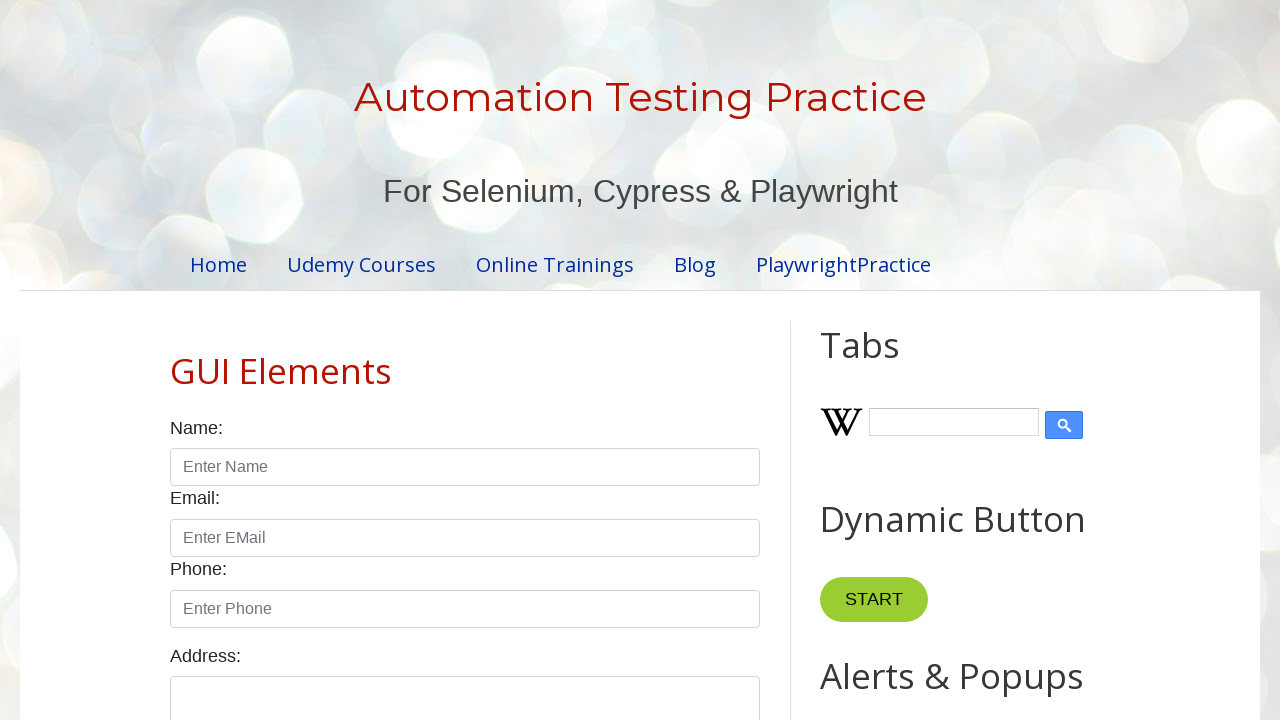

Retrieved all pagination links to determine total page count
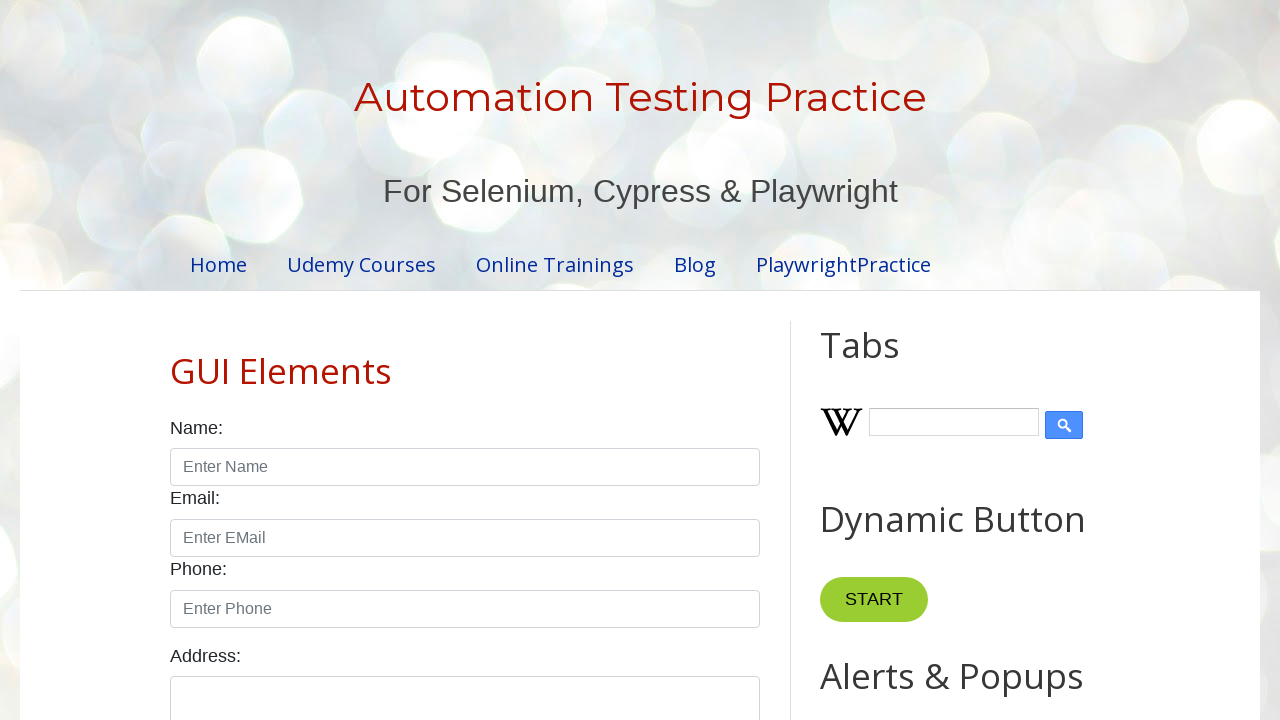

Determined page count: 4 pages
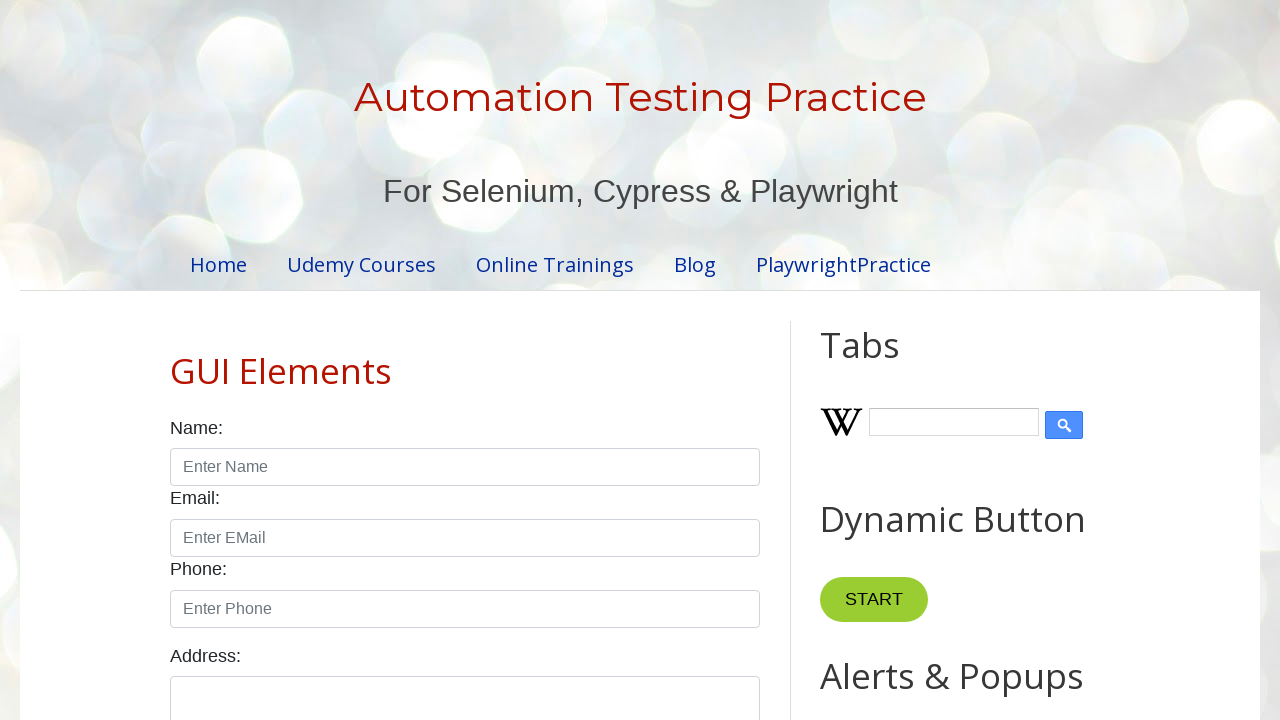

Clicked pagination link for page 1 at (416, 361) on //ul[@id='pagination']//a[text()='1']
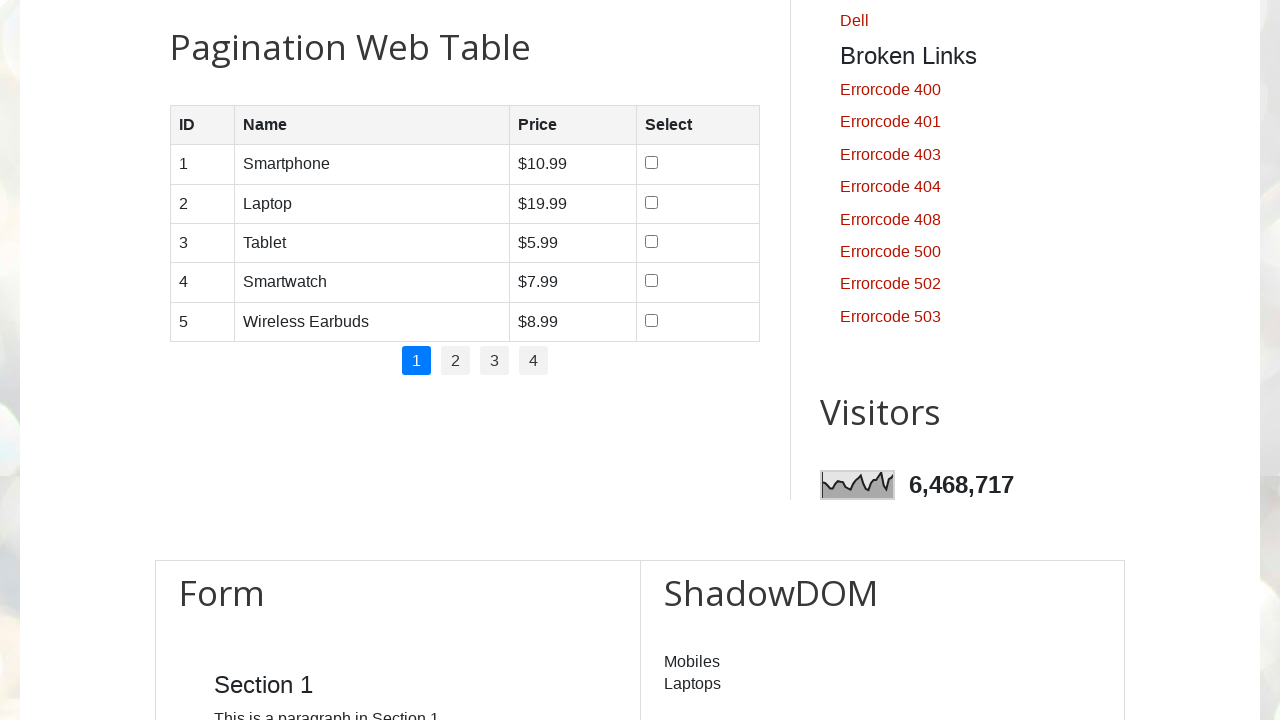

Product table loaded on page 1
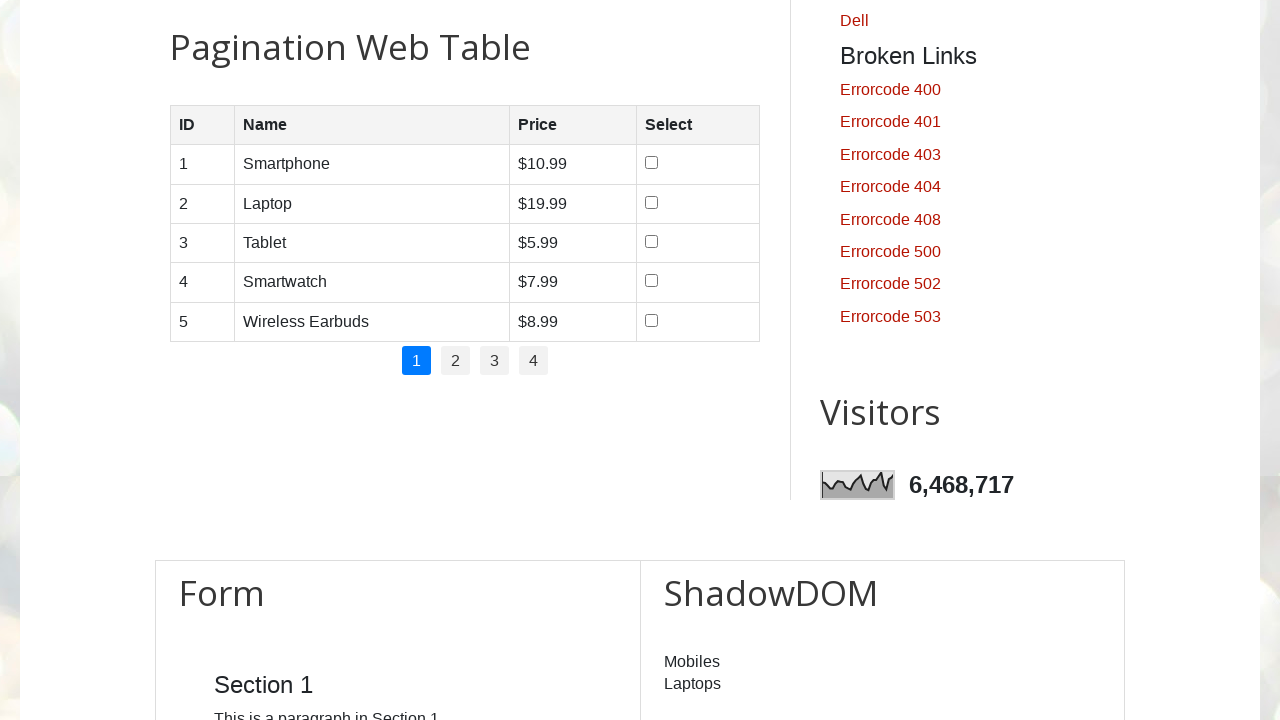

Retrieved 5 table rows from page 1
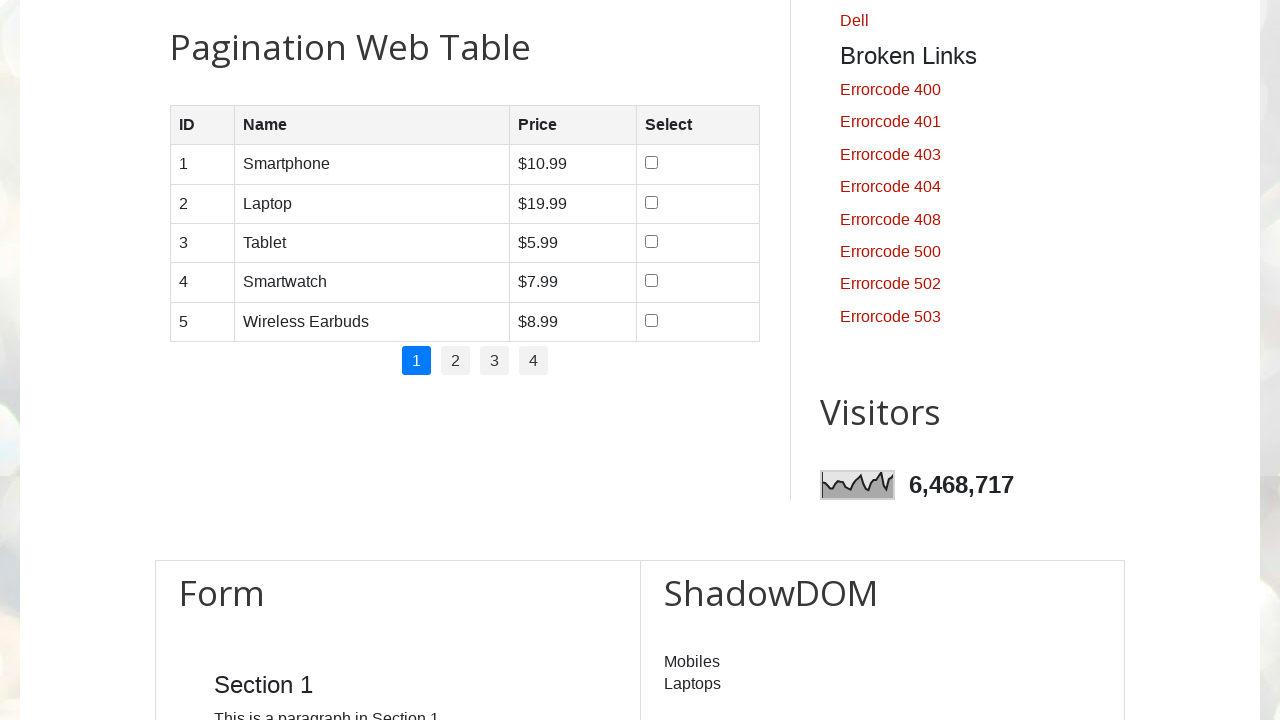

Verified row with 4 cells on page 1
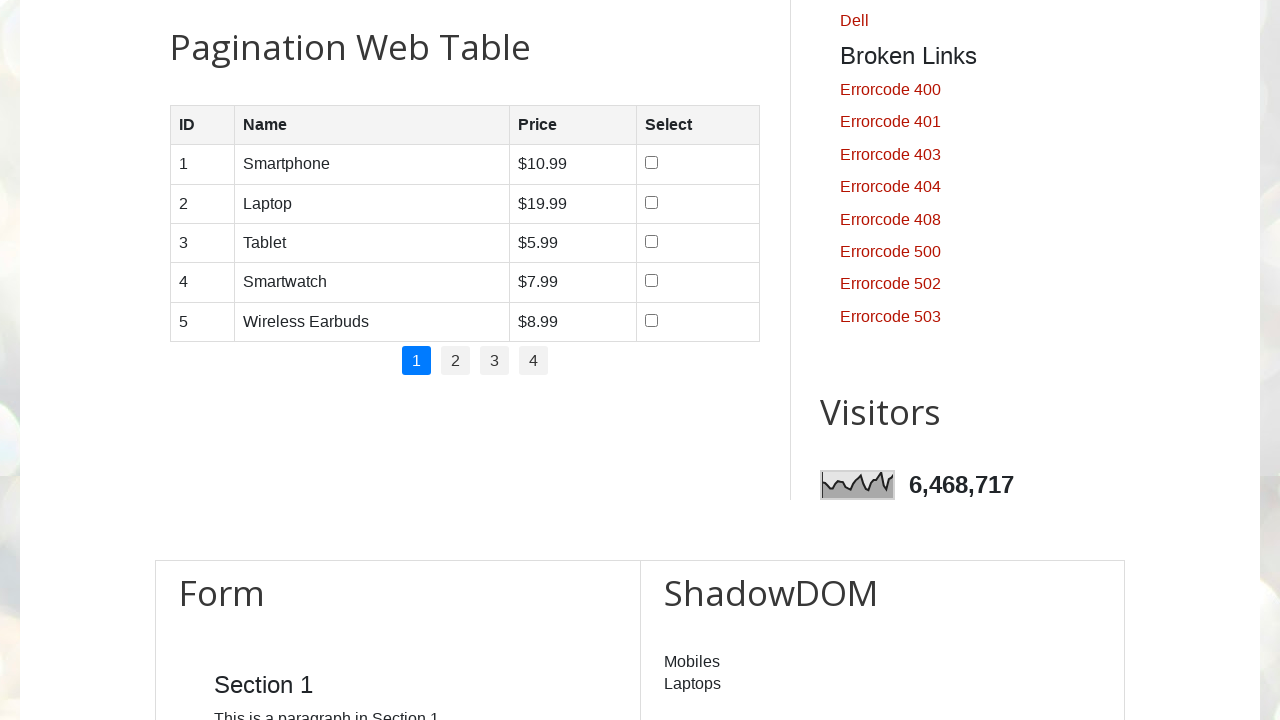

Verified row with 4 cells on page 1
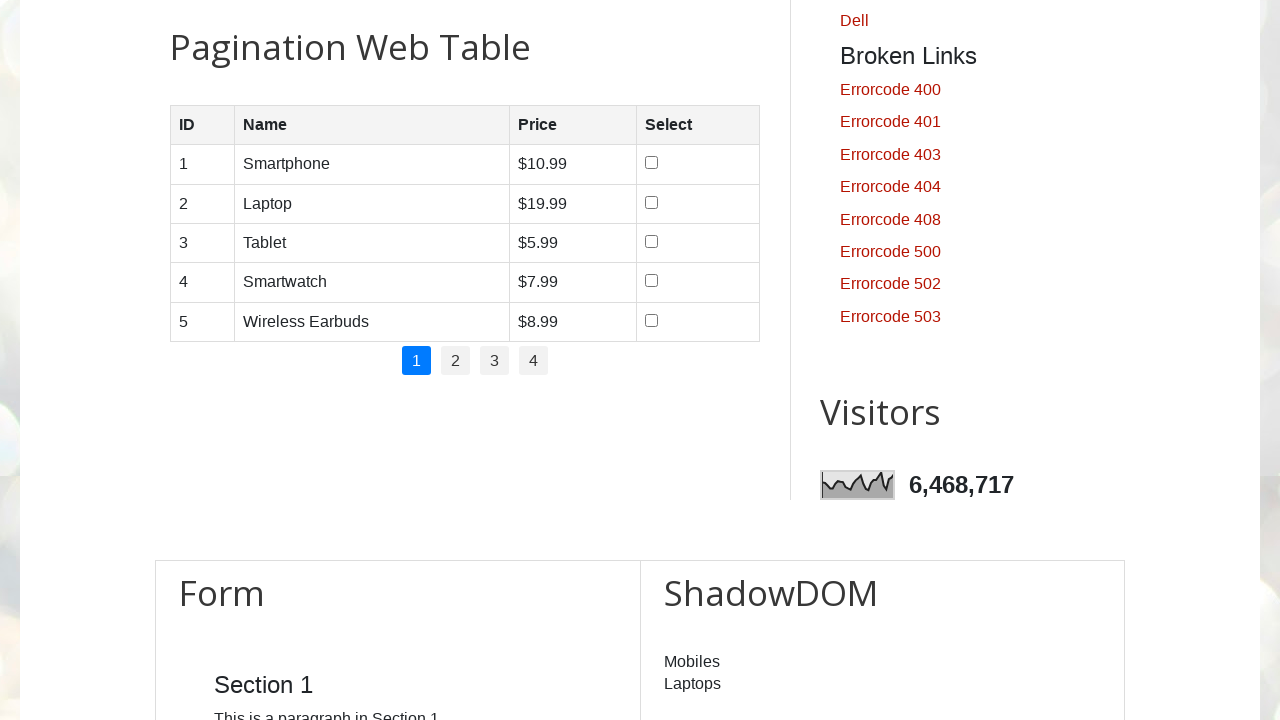

Verified row with 4 cells on page 1
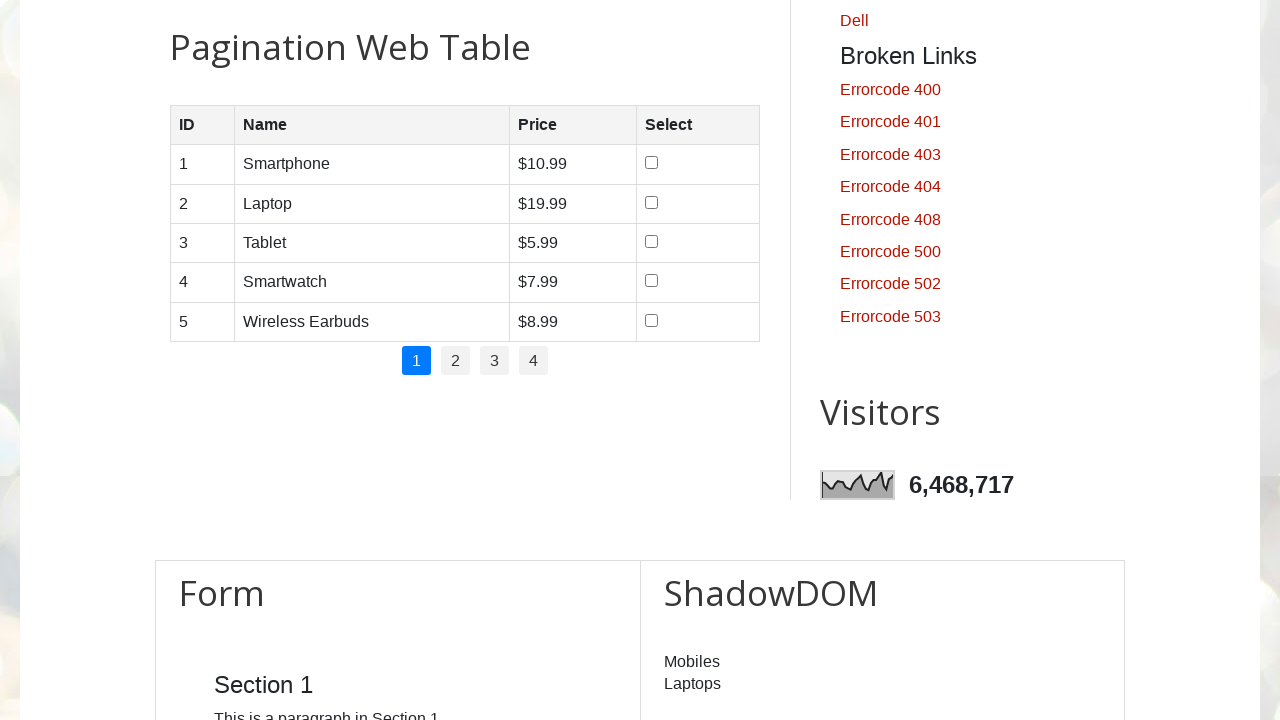

Verified row with 4 cells on page 1
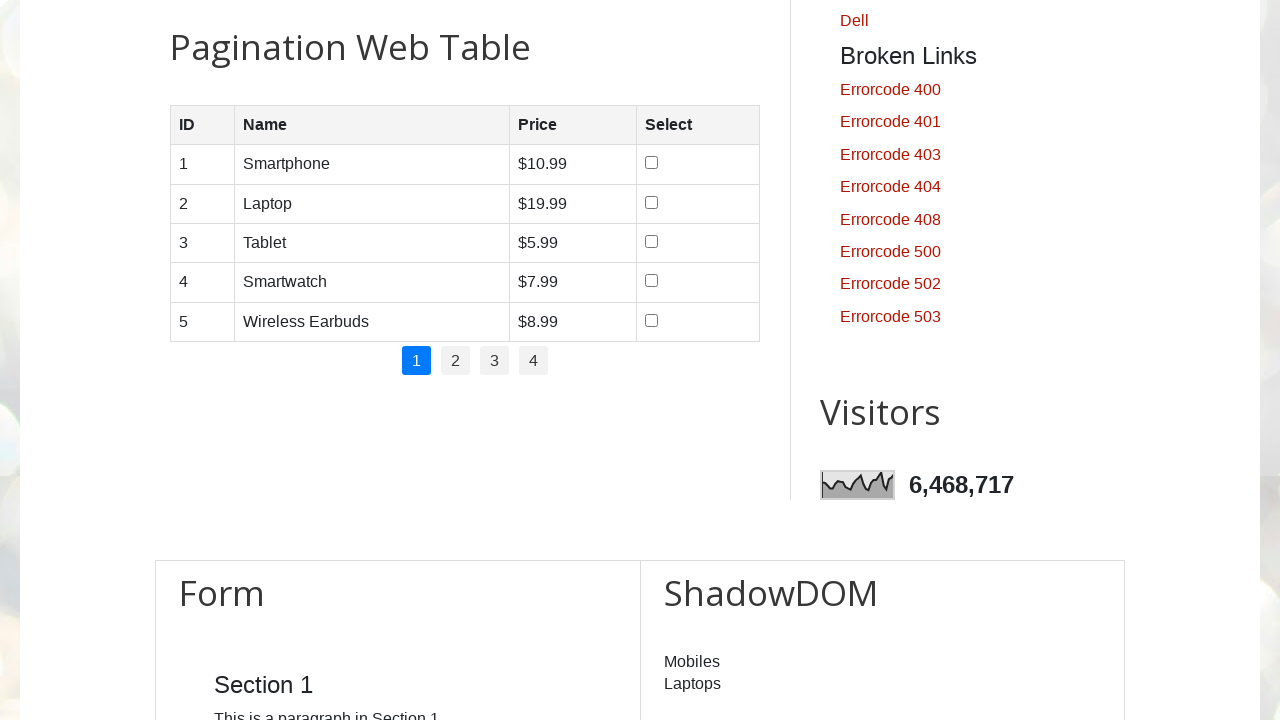

Verified row with 4 cells on page 1
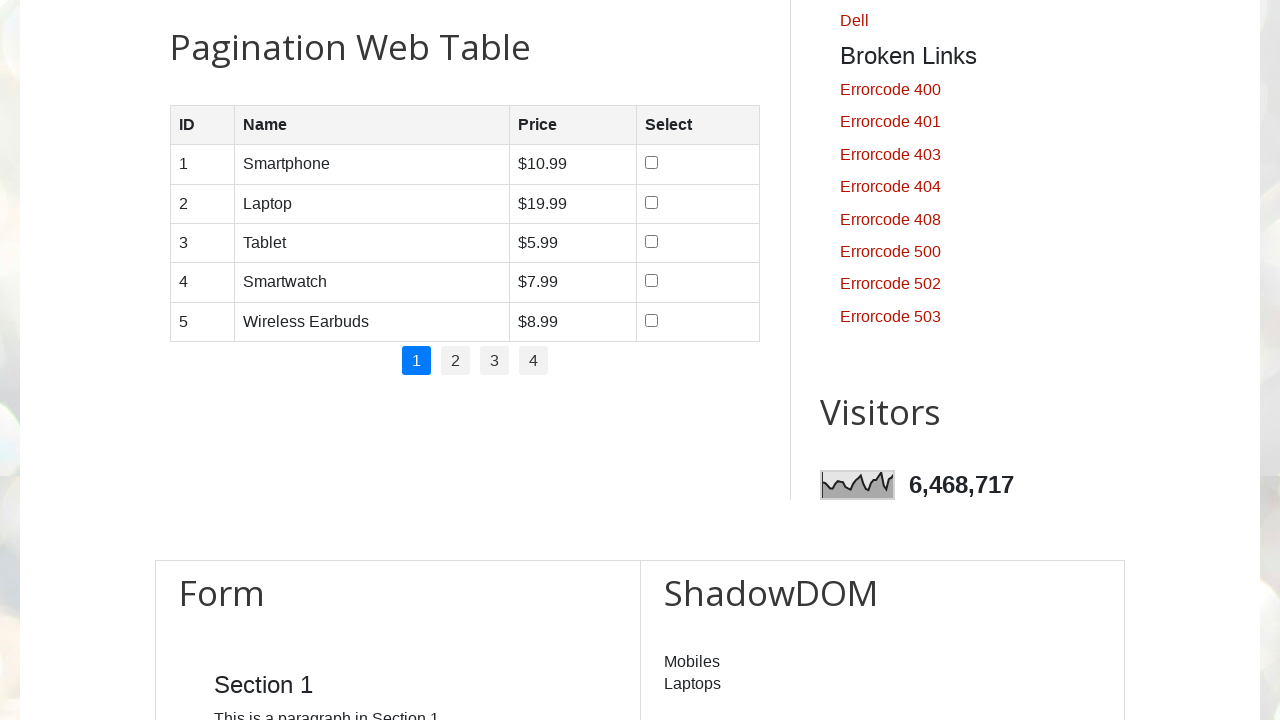

Clicked pagination link for page 2 at (456, 361) on //ul[@id='pagination']//a[text()='2']
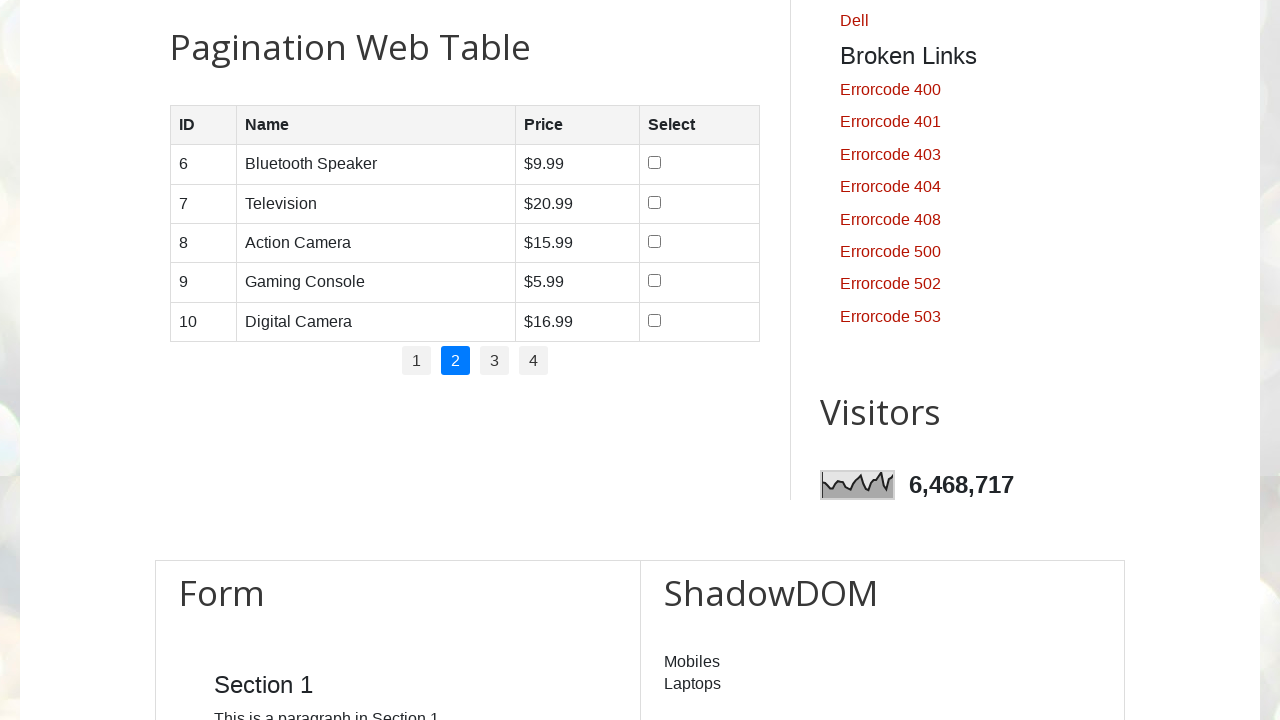

Product table loaded on page 2
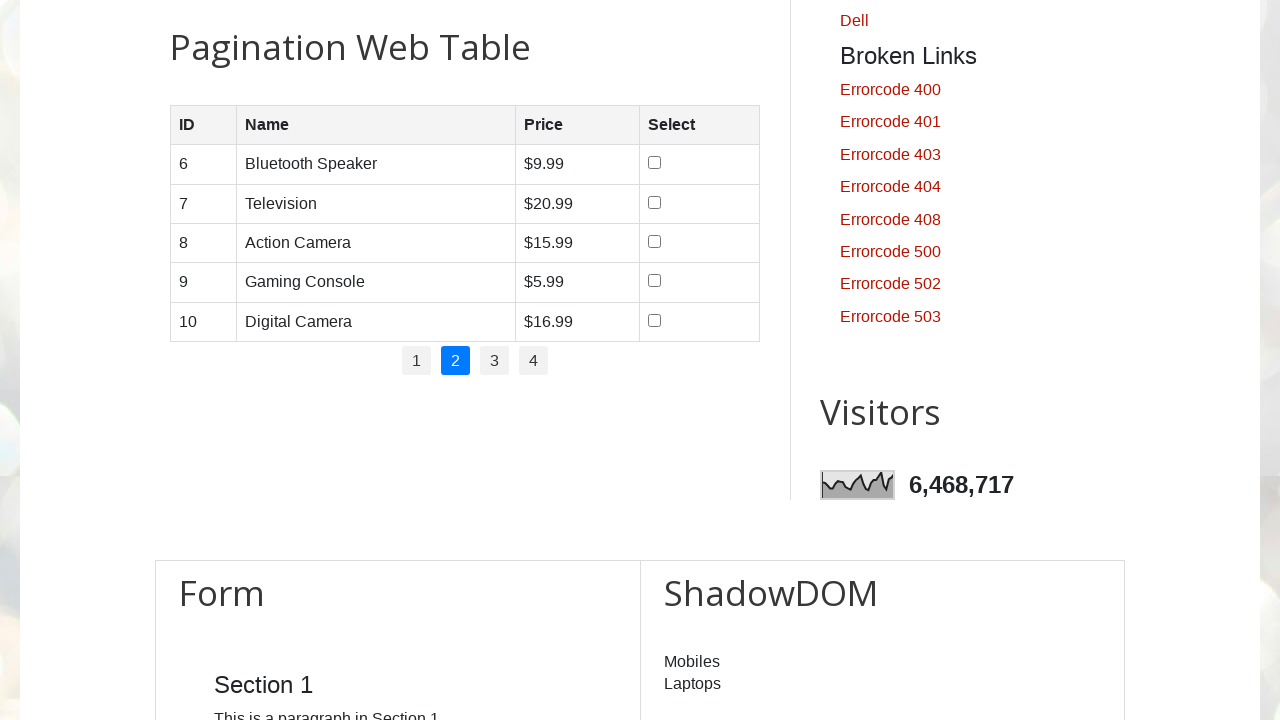

Retrieved 5 table rows from page 2
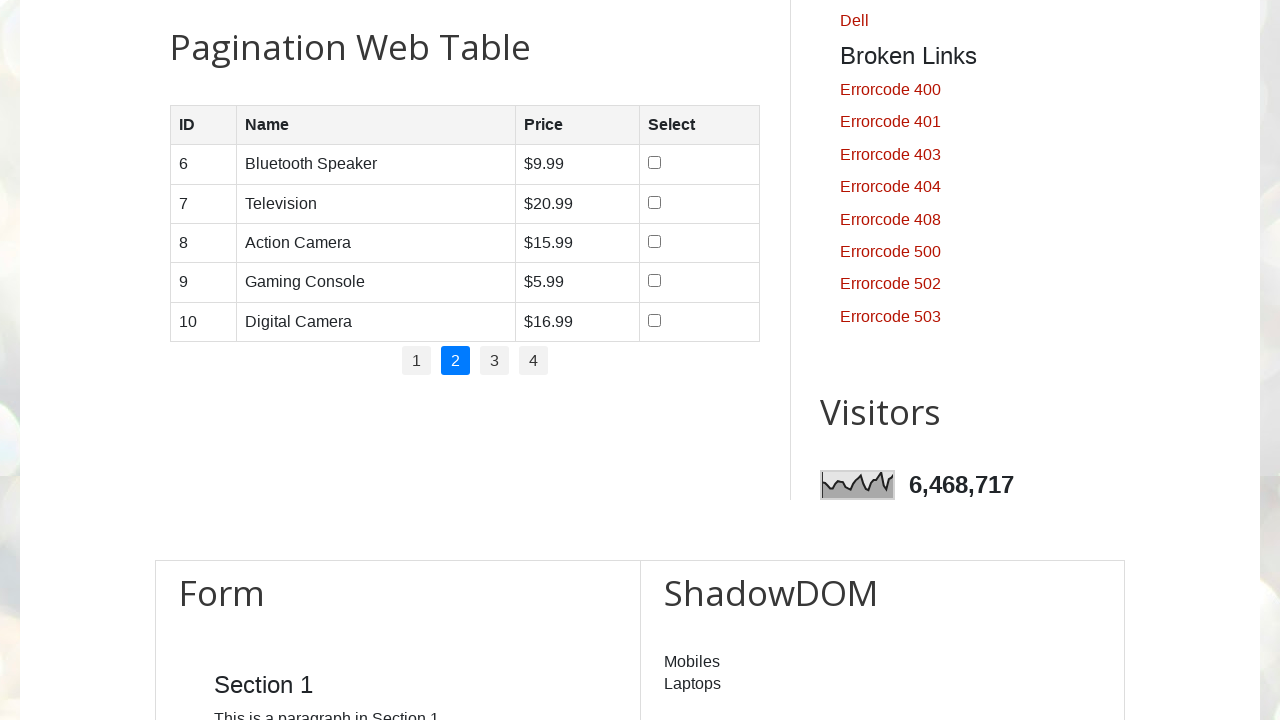

Verified row with 4 cells on page 2
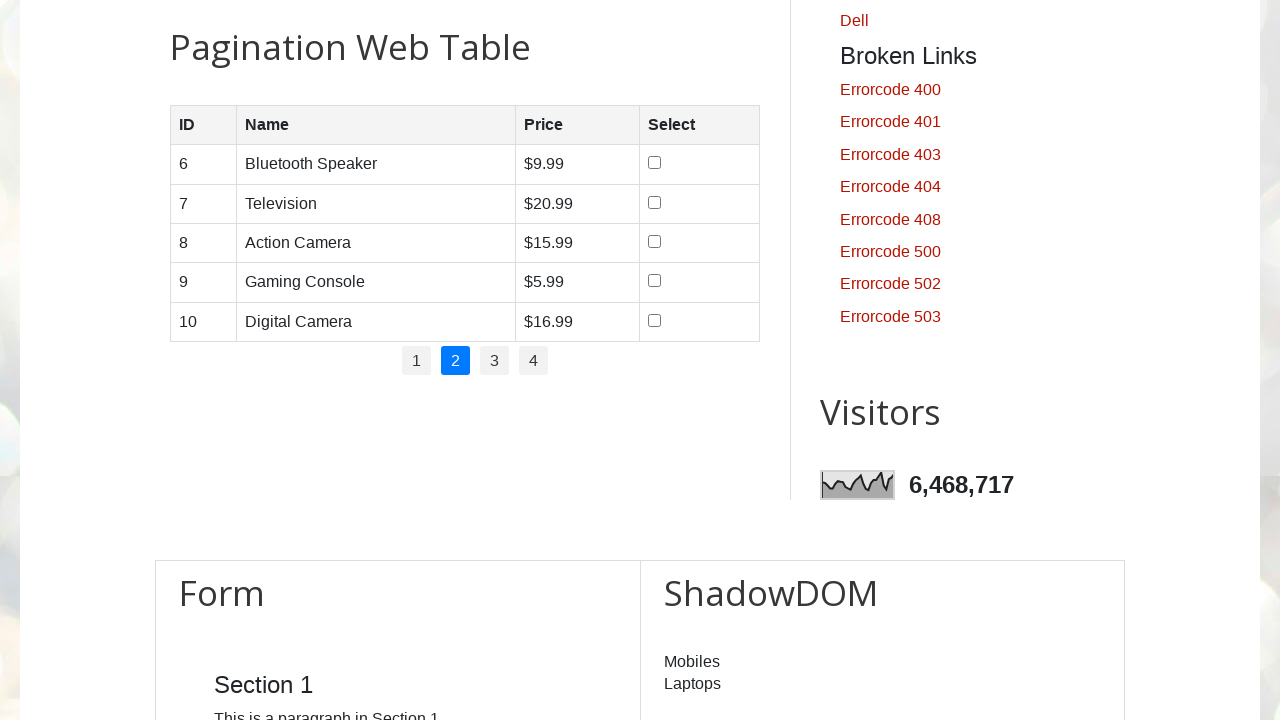

Verified row with 4 cells on page 2
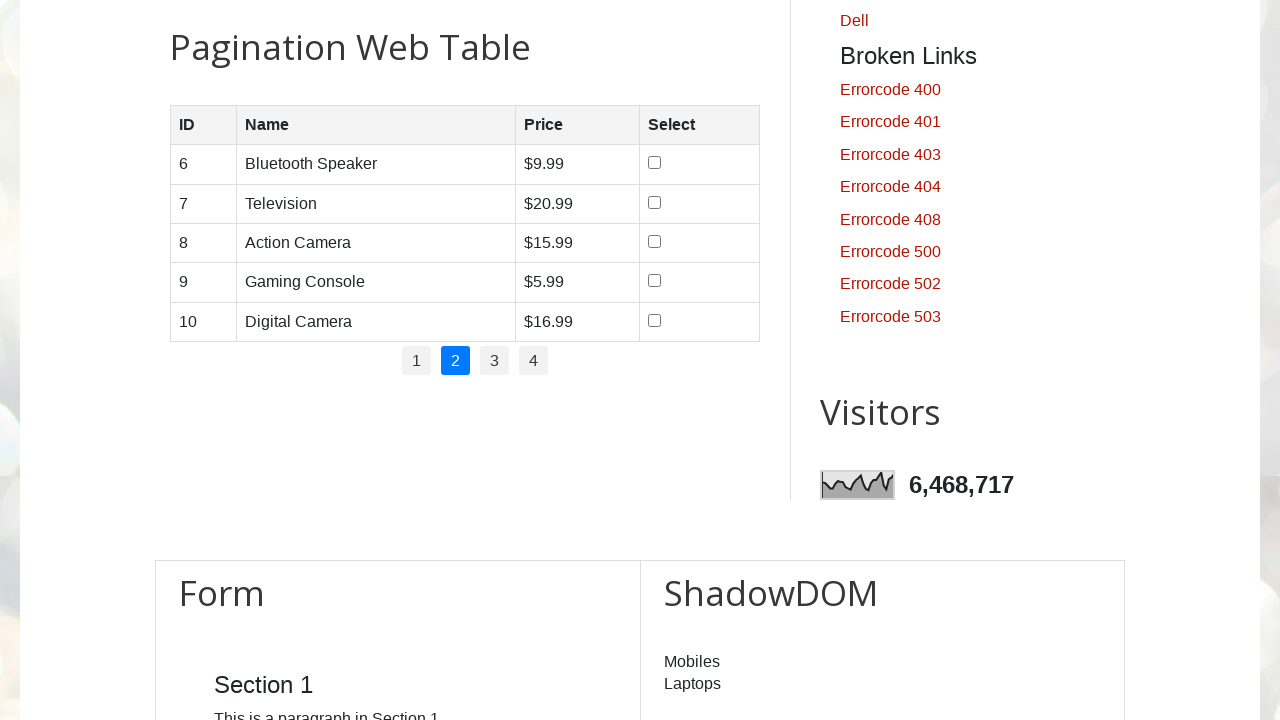

Verified row with 4 cells on page 2
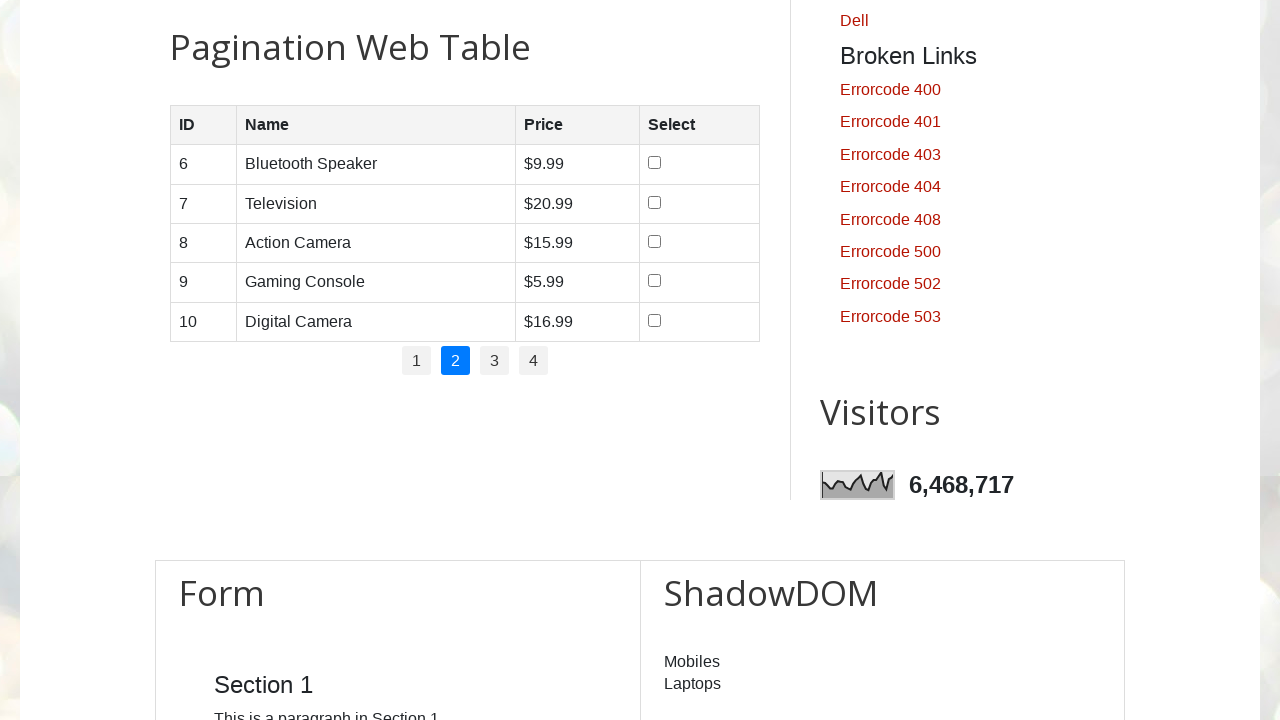

Verified row with 4 cells on page 2
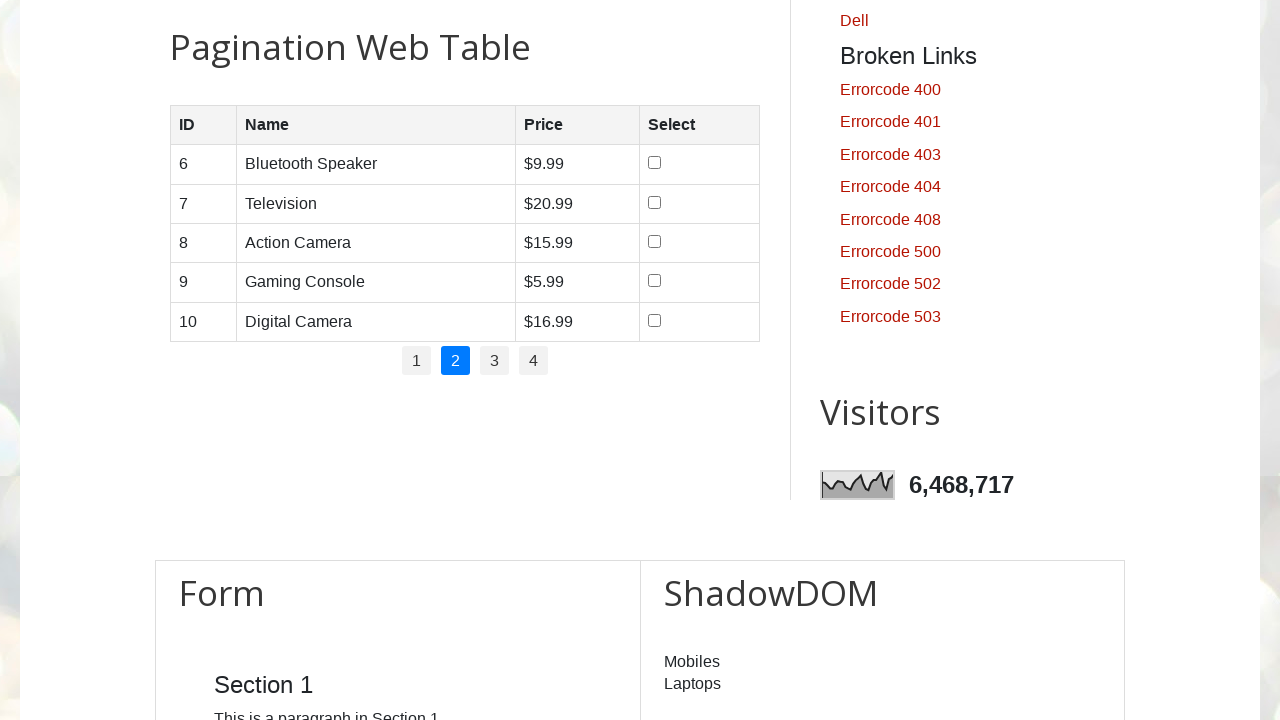

Verified row with 4 cells on page 2
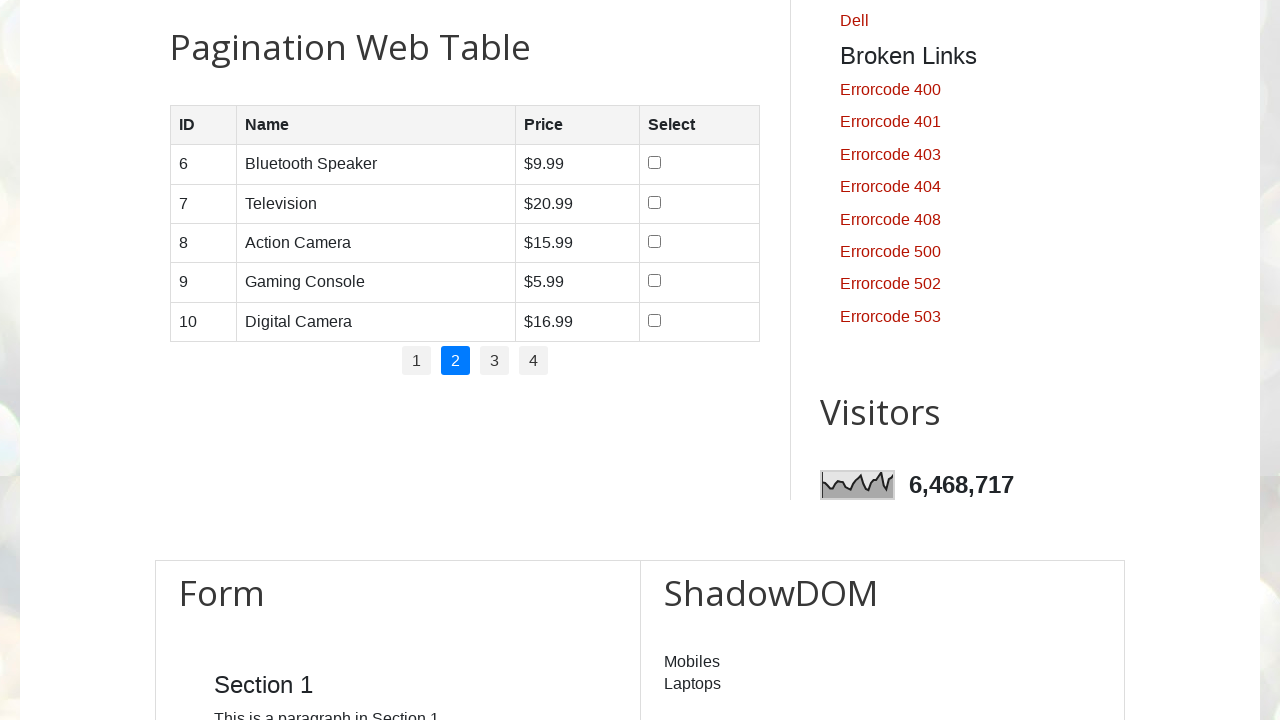

Clicked pagination link for page 3 at (494, 361) on //ul[@id='pagination']//a[text()='3']
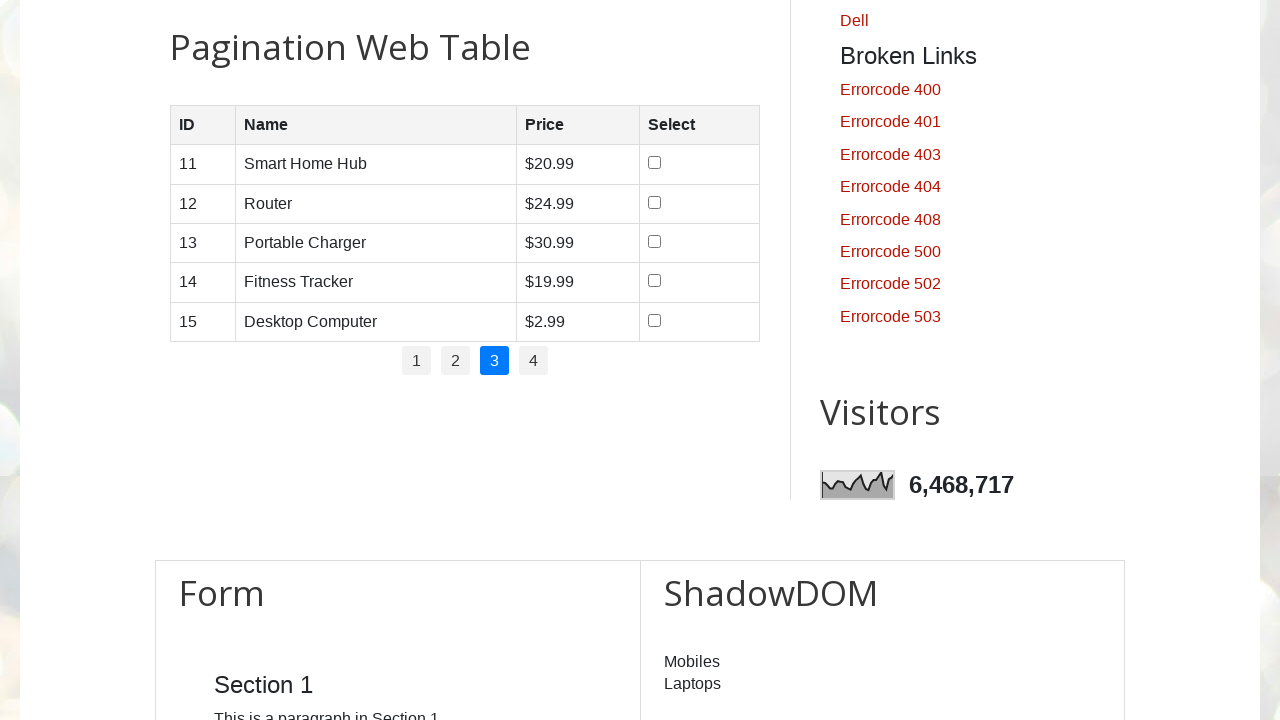

Product table loaded on page 3
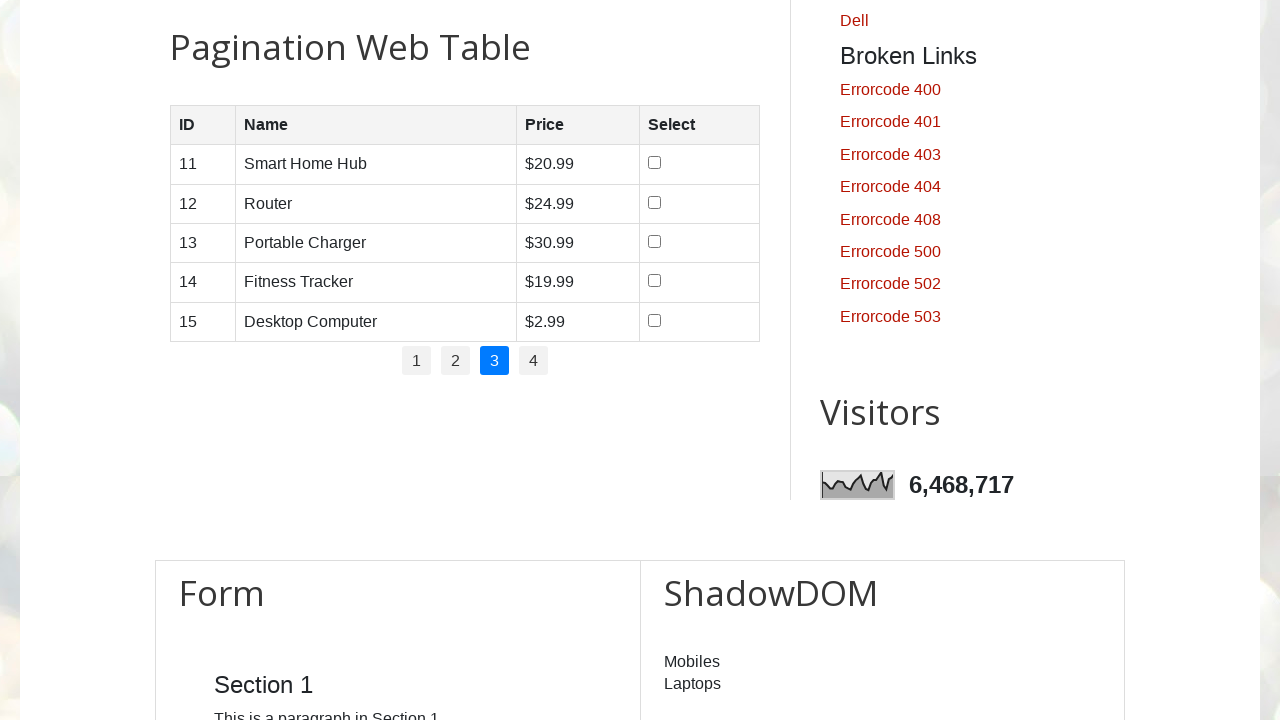

Retrieved 5 table rows from page 3
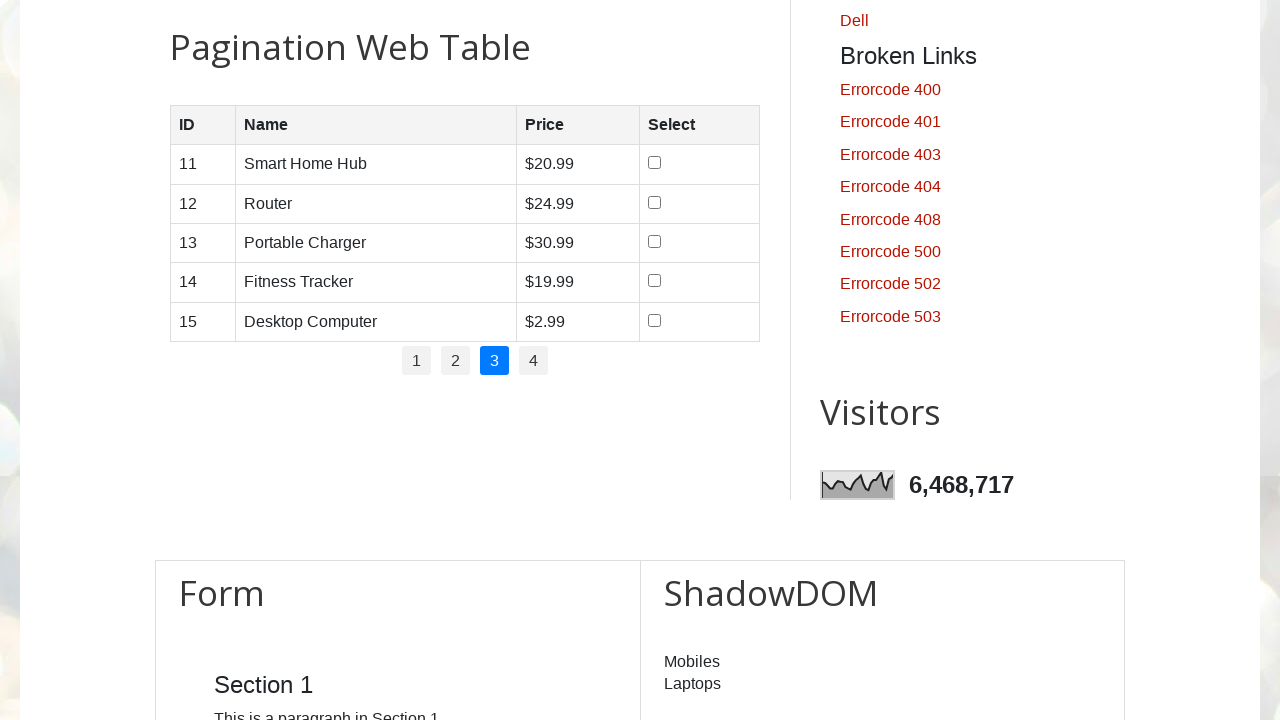

Verified row with 4 cells on page 3
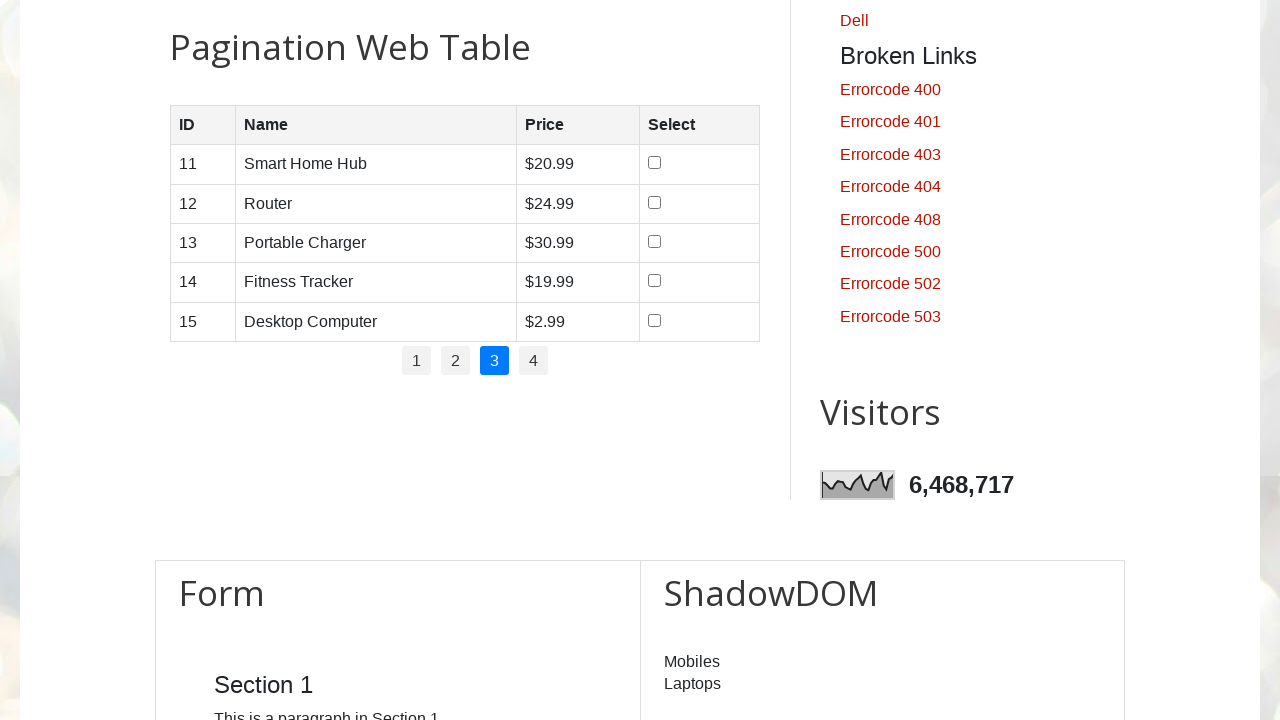

Verified row with 4 cells on page 3
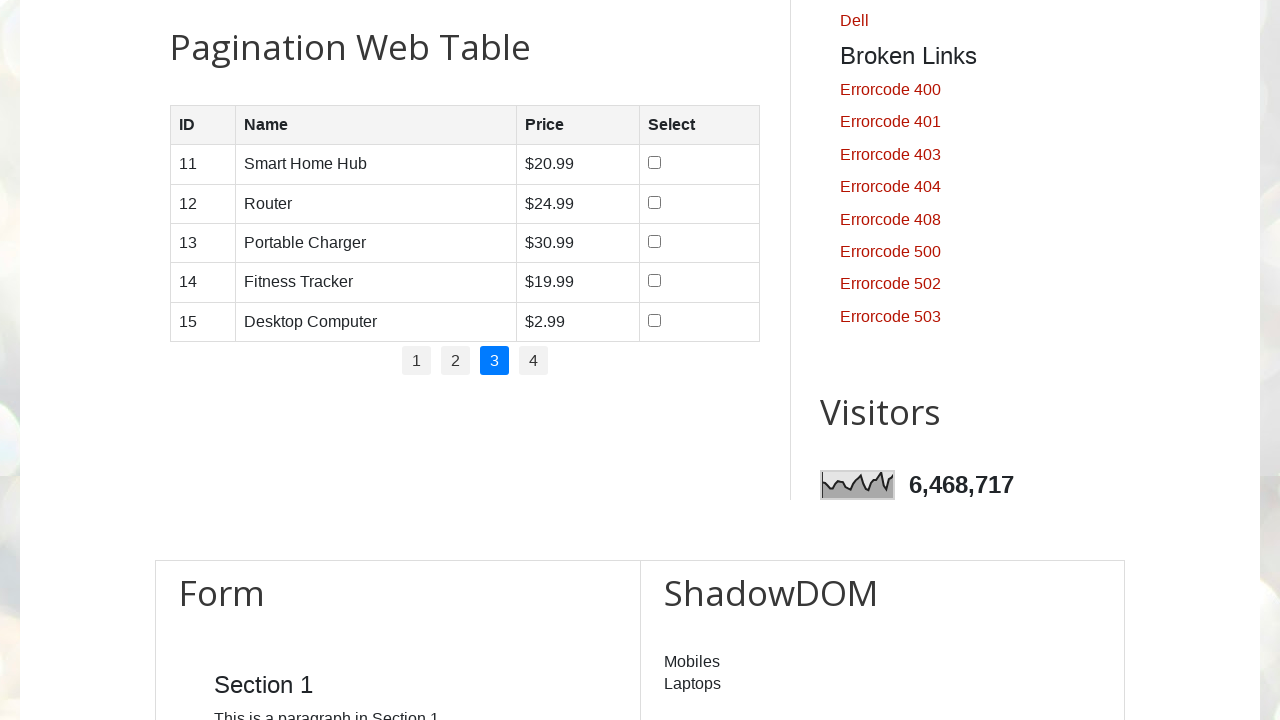

Verified row with 4 cells on page 3
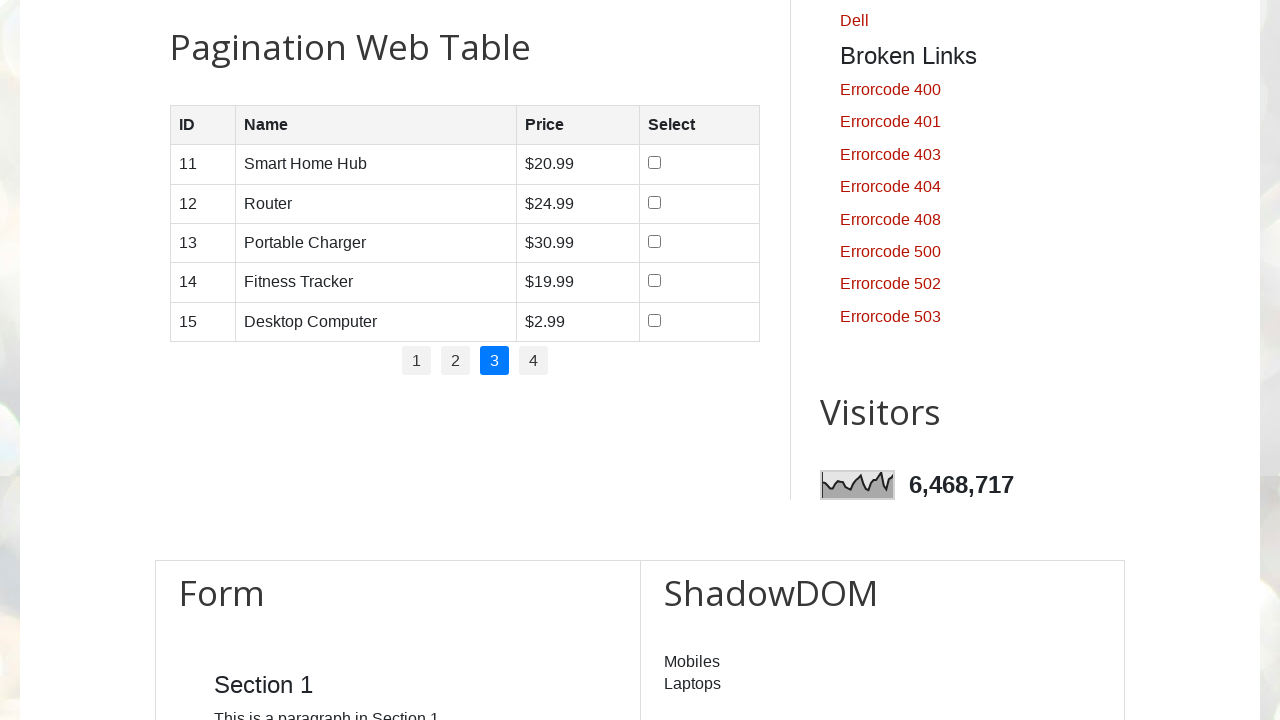

Verified row with 4 cells on page 3
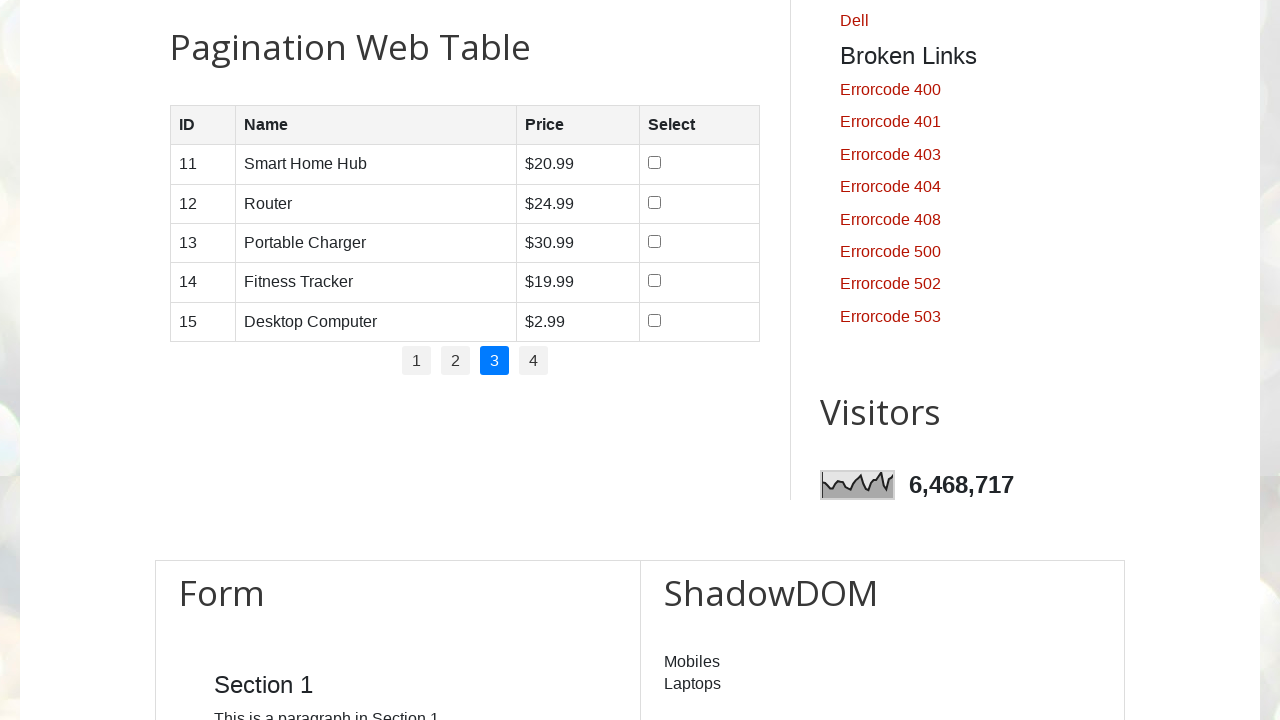

Verified row with 4 cells on page 3
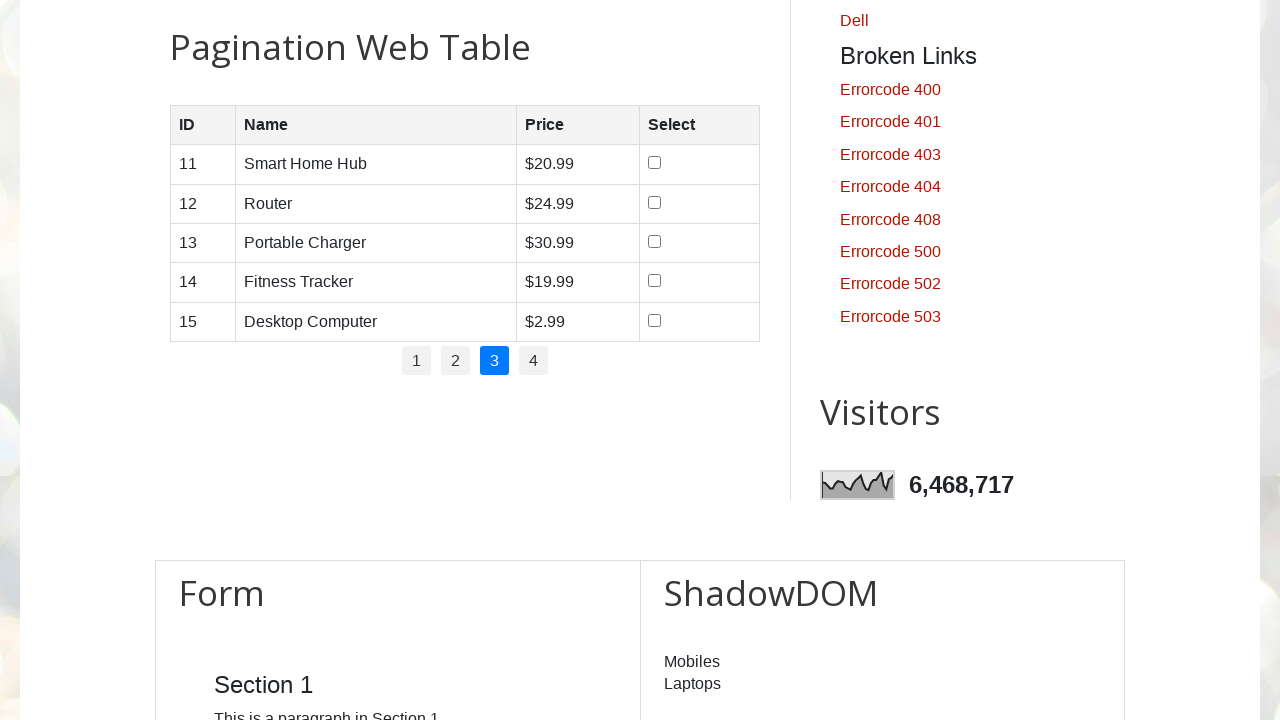

Clicked pagination link for page 4 at (534, 361) on //ul[@id='pagination']//a[text()='4']
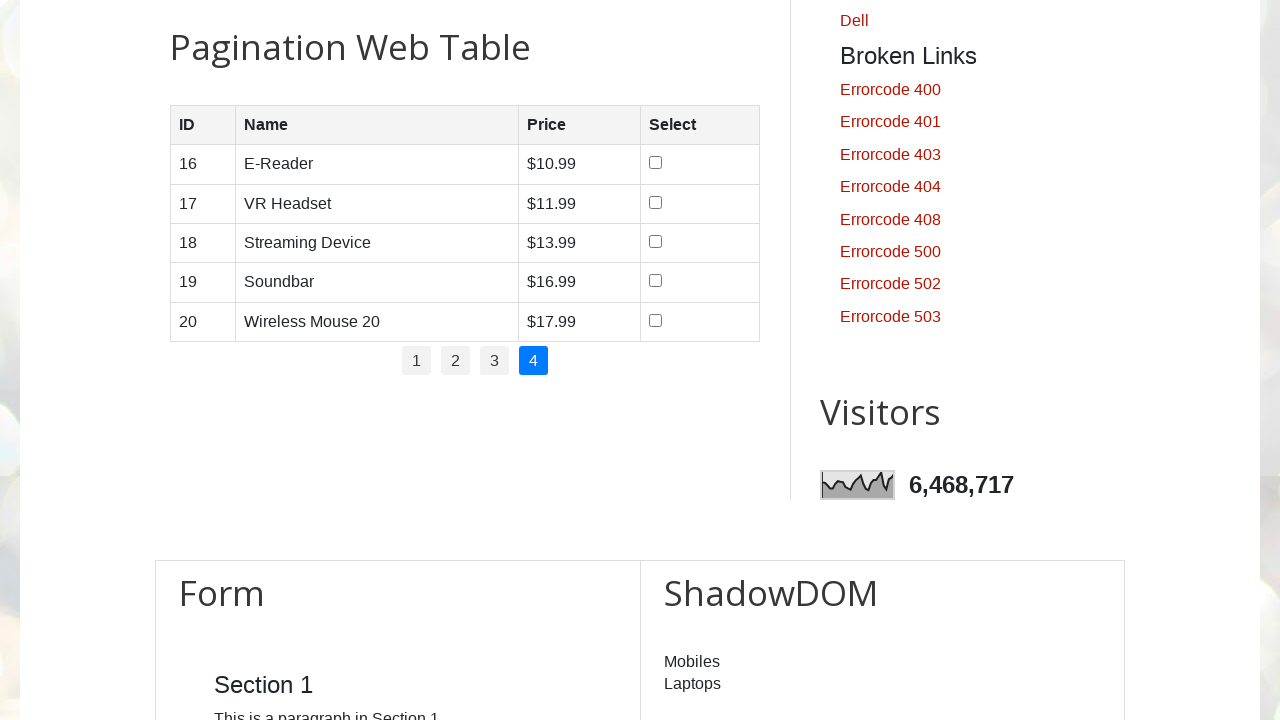

Product table loaded on page 4
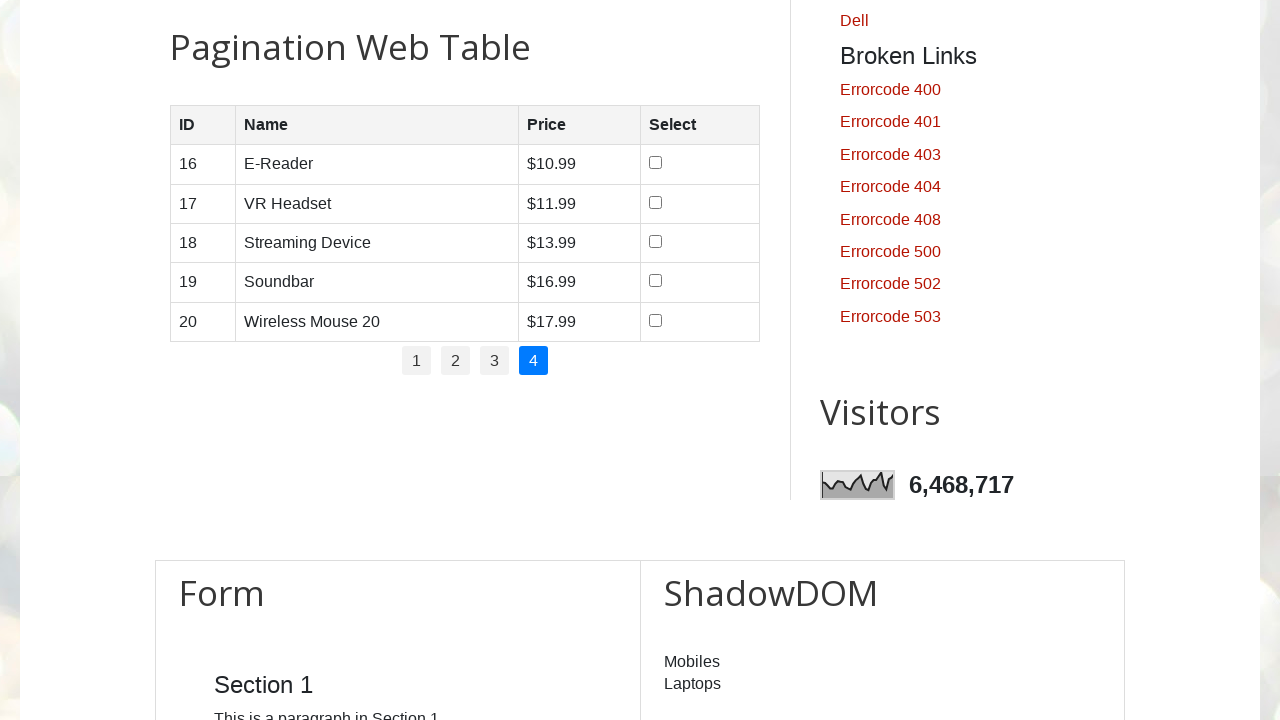

Retrieved 5 table rows from page 4
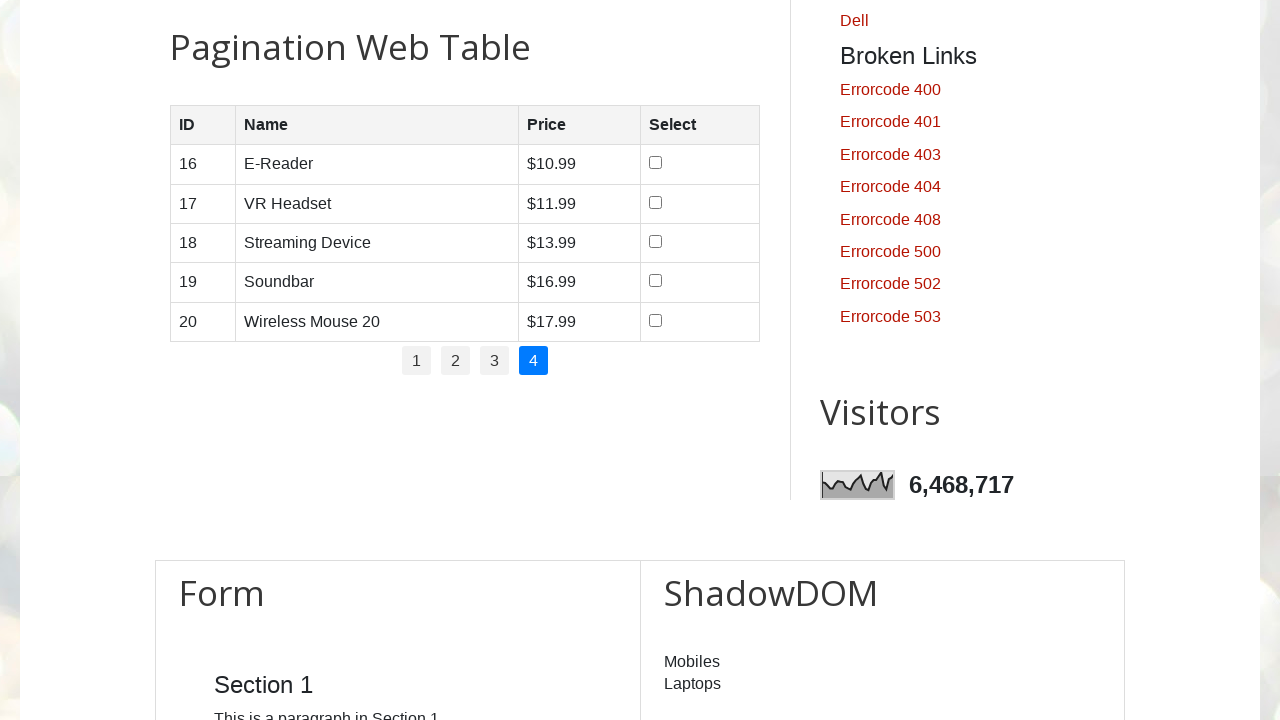

Verified row with 4 cells on page 4
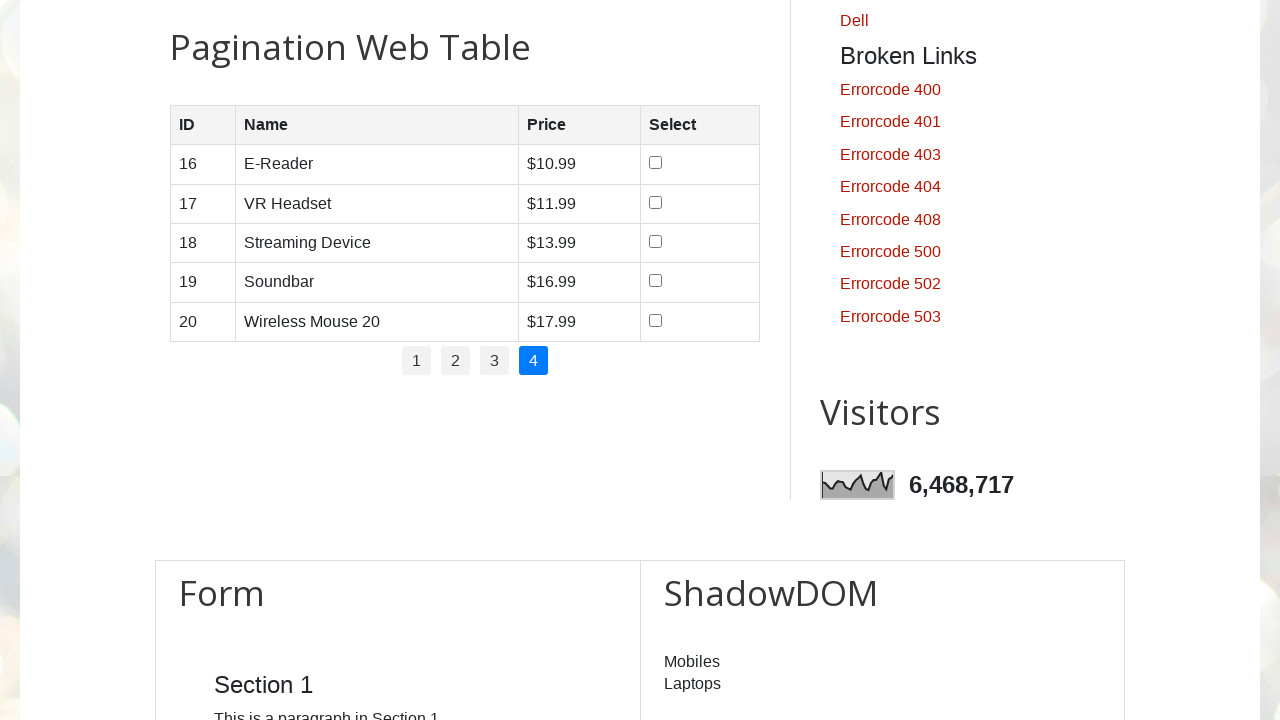

Verified row with 4 cells on page 4
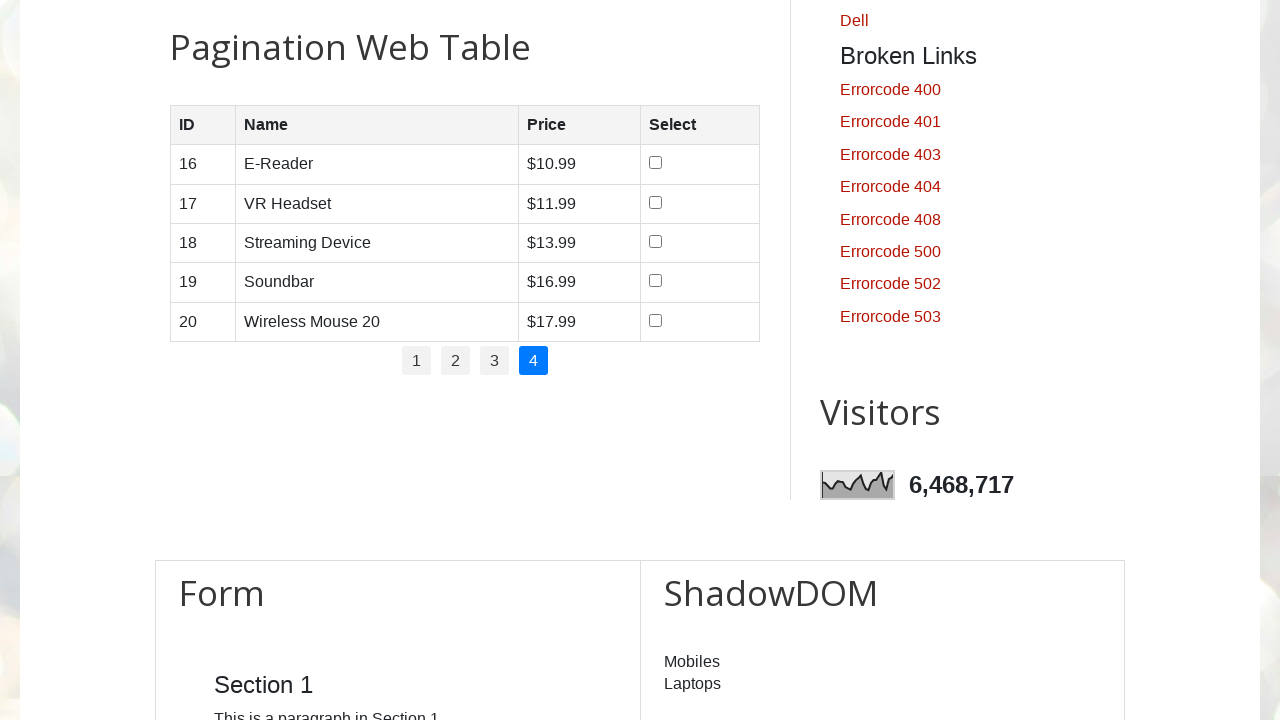

Verified row with 4 cells on page 4
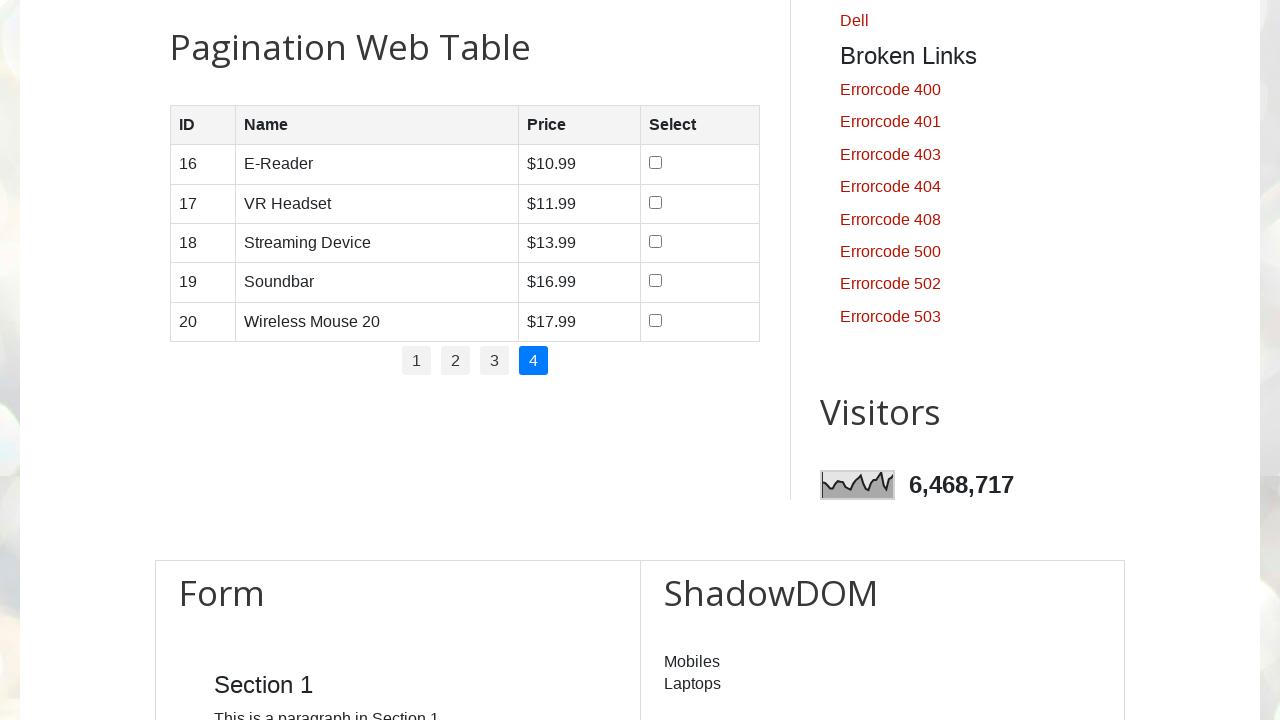

Verified row with 4 cells on page 4
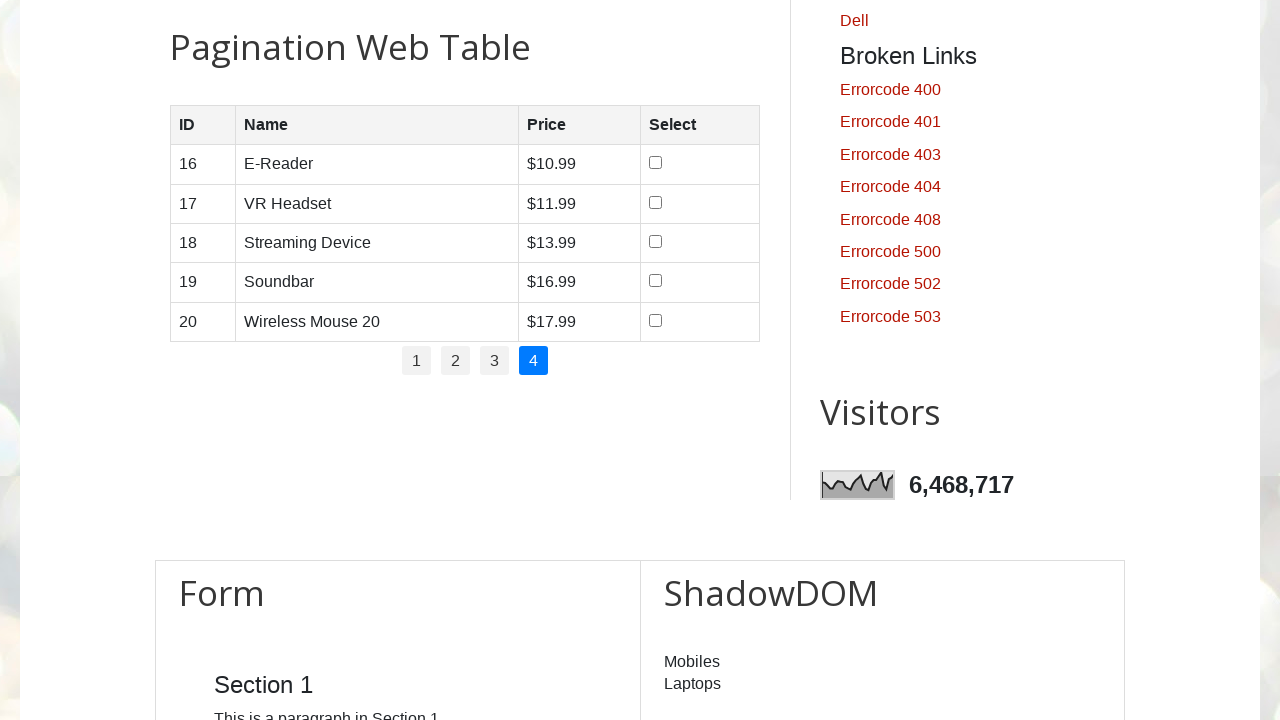

Verified row with 4 cells on page 4
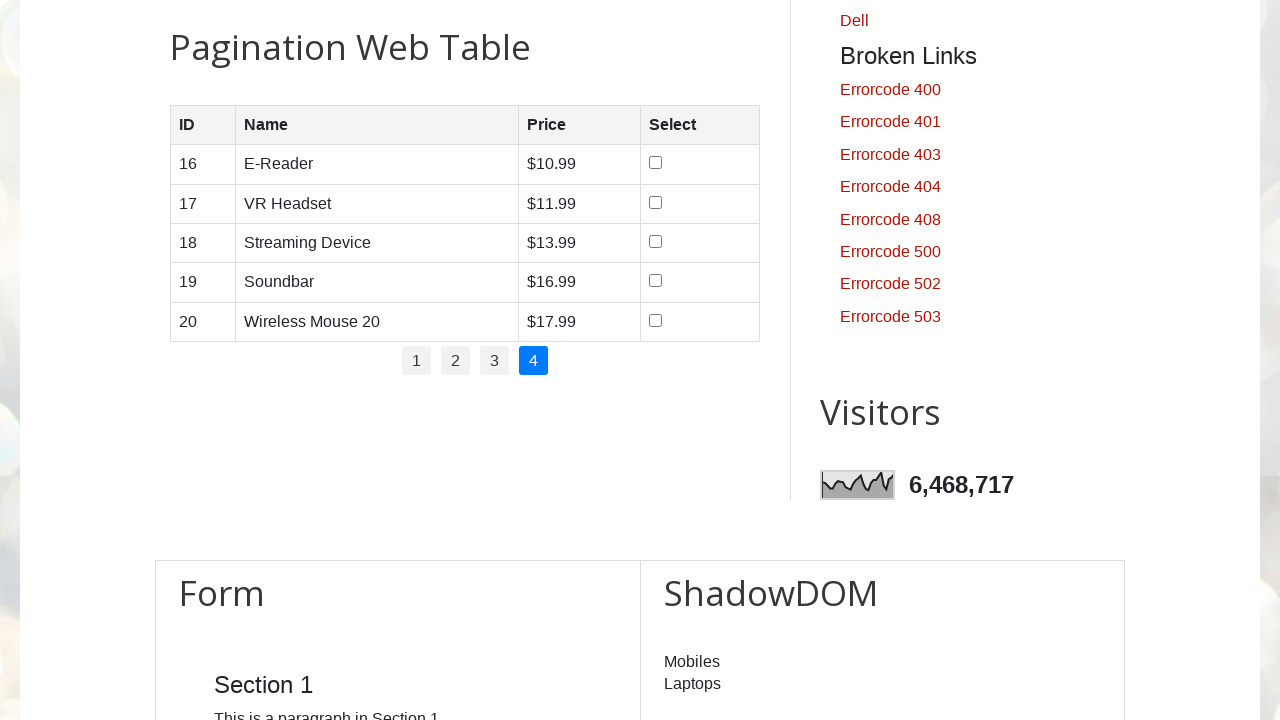

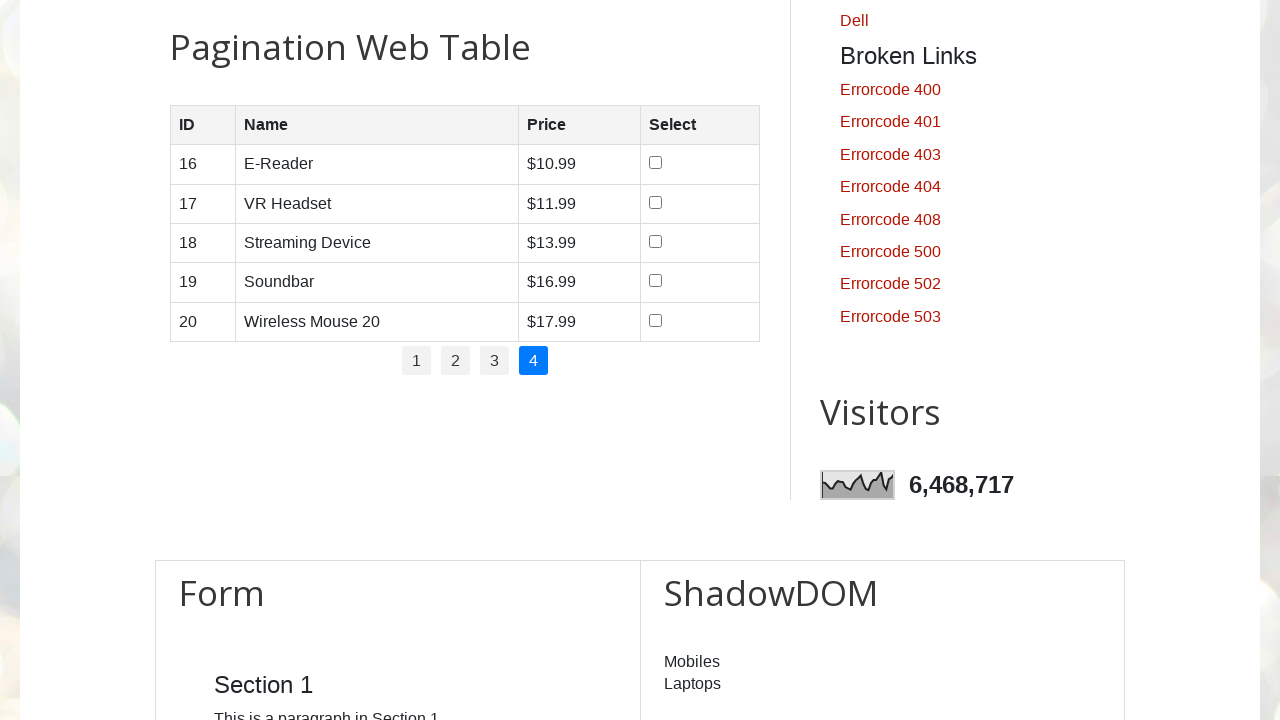